Tests confirmation dialog by triggering it and dismissing/canceling the confirmation

Starting URL: https://demoqa.com/alerts

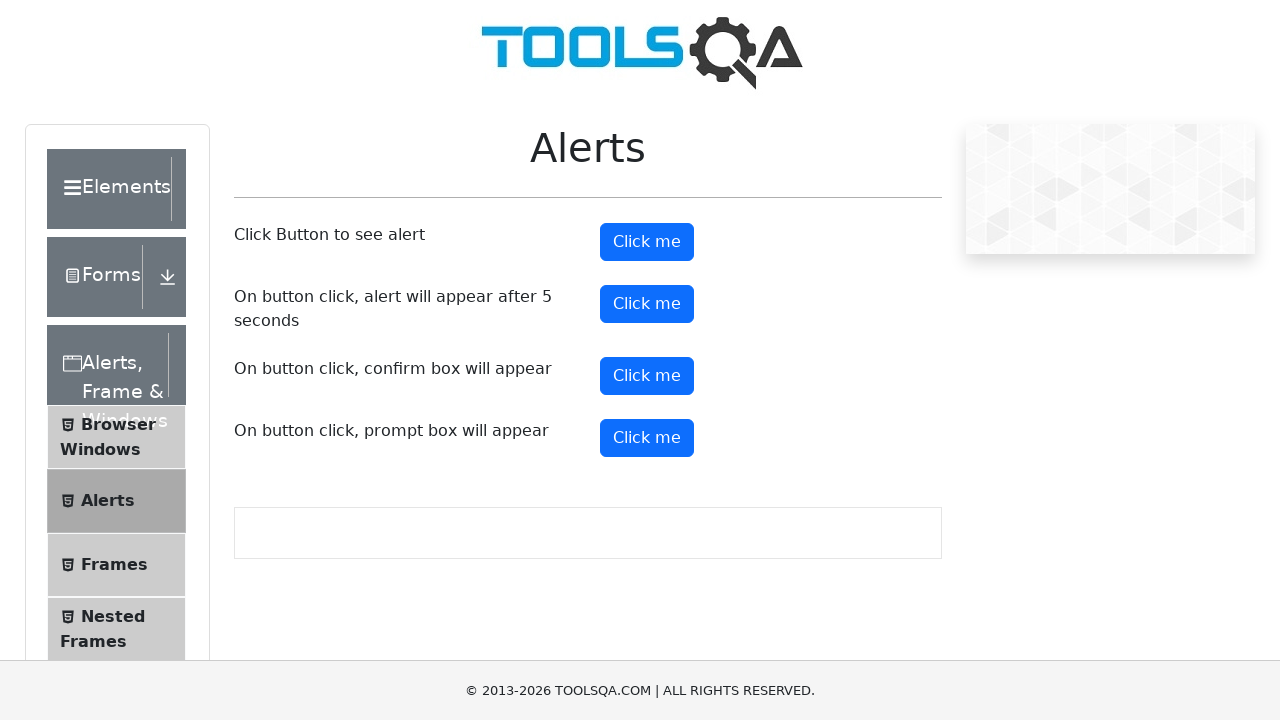

Scrolled down 100 pixels to bring button into view
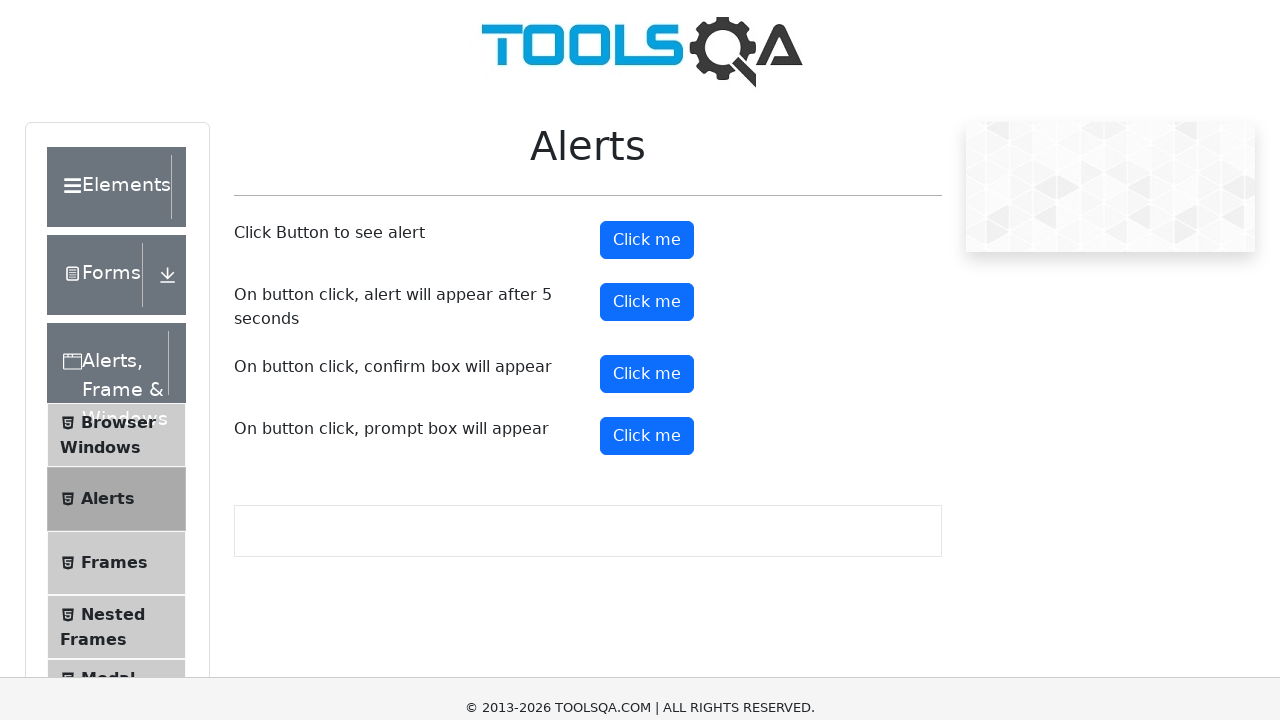

Set up dialog handler to dismiss confirmation dialog
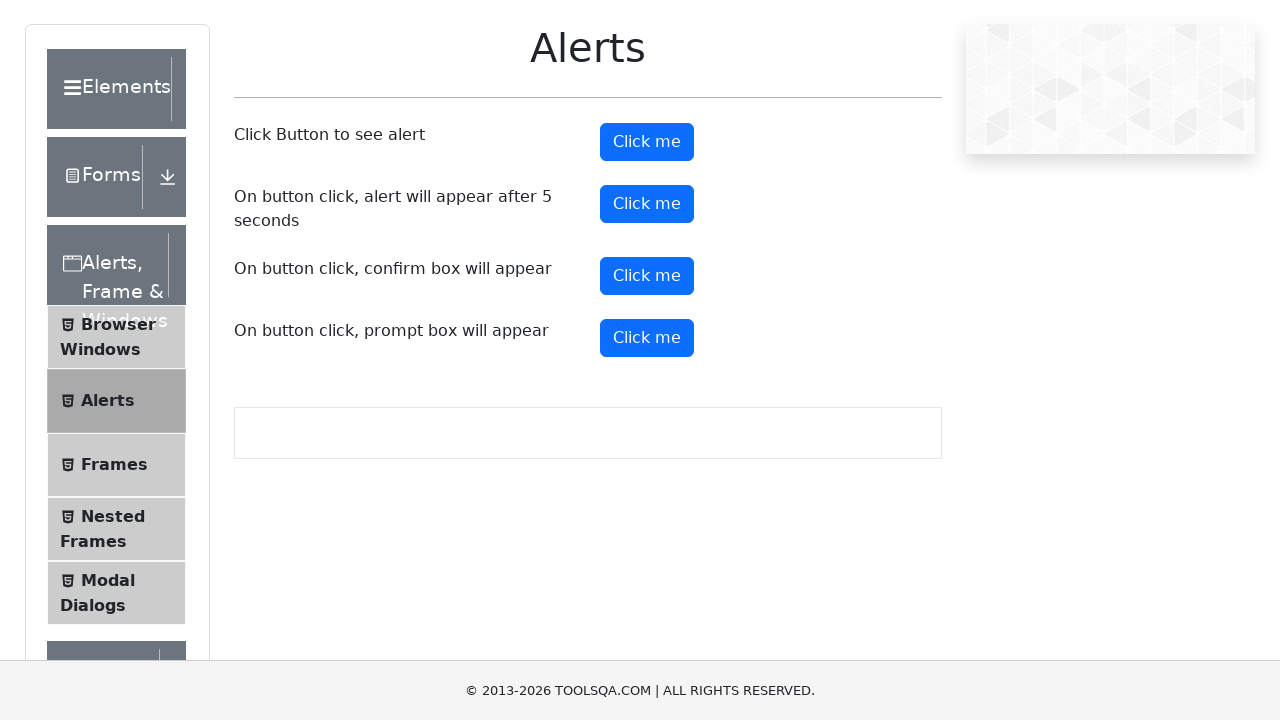

Clicked confirmation button to trigger confirmation dialog at (647, 276) on #confirmButton
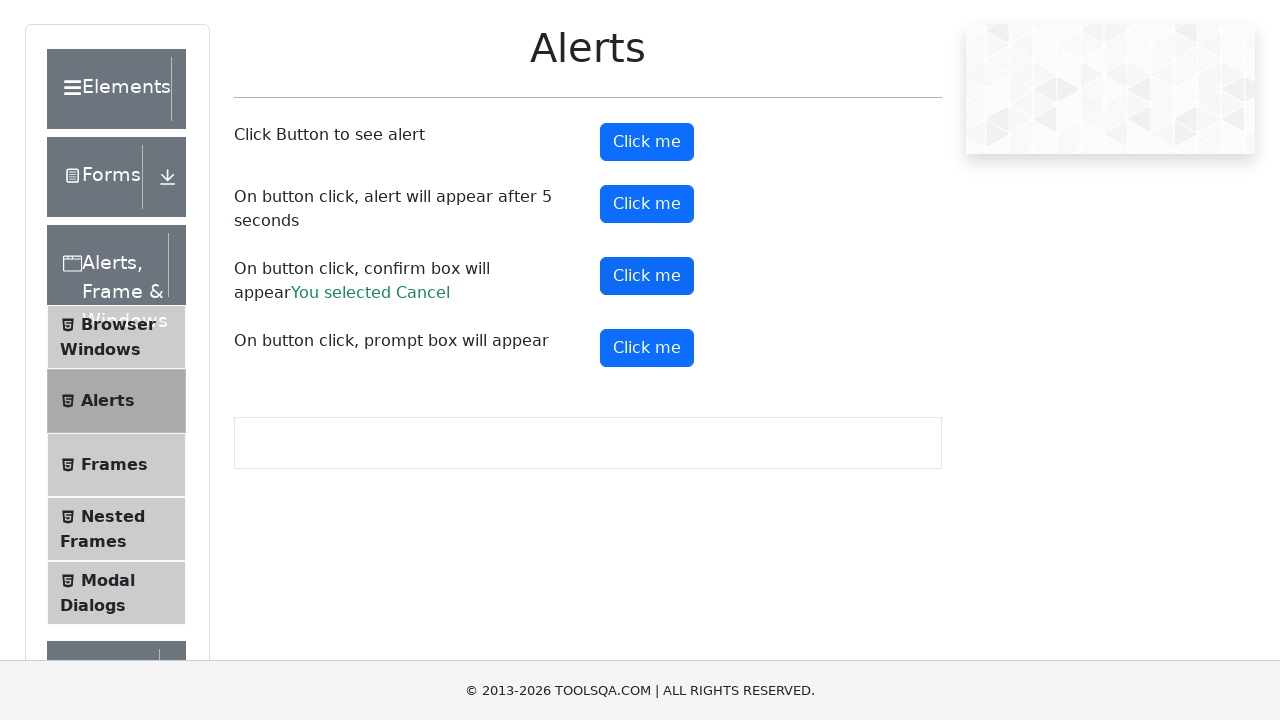

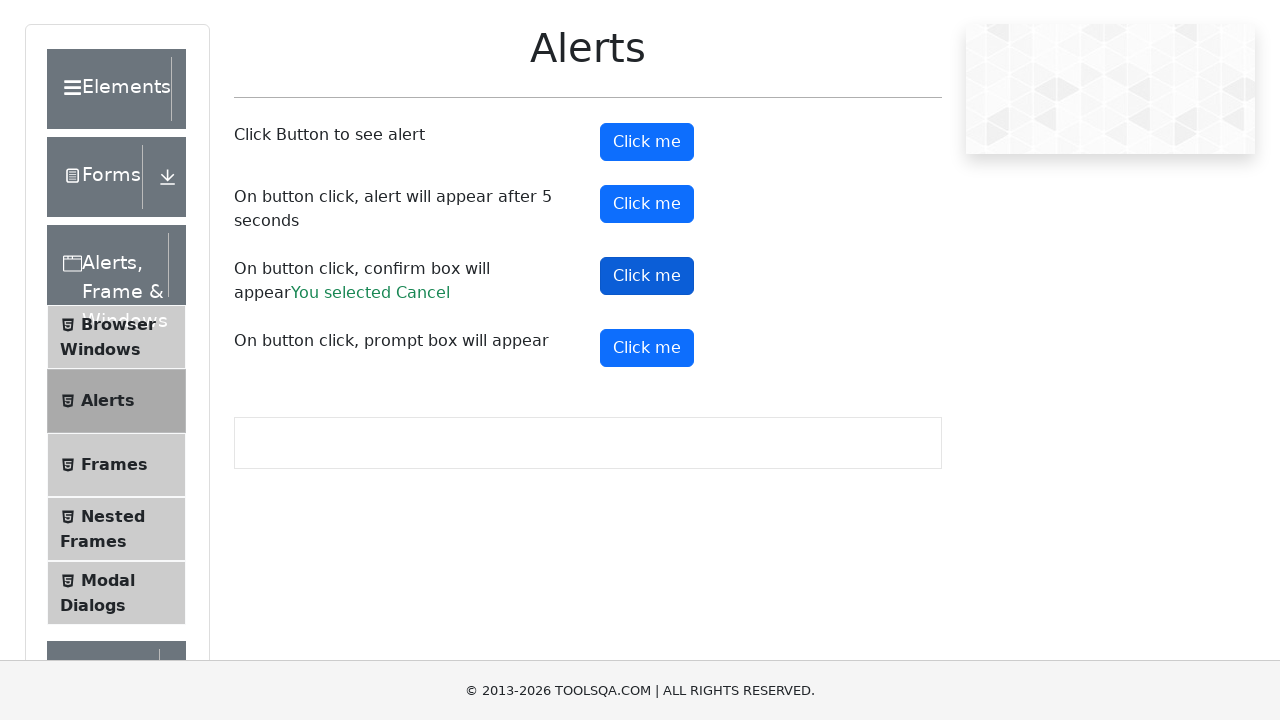